Tests multi-tab browser functionality by opening a new tab, navigating to a different URL, and switching between tabs

Starting URL: https://khanacademy.com

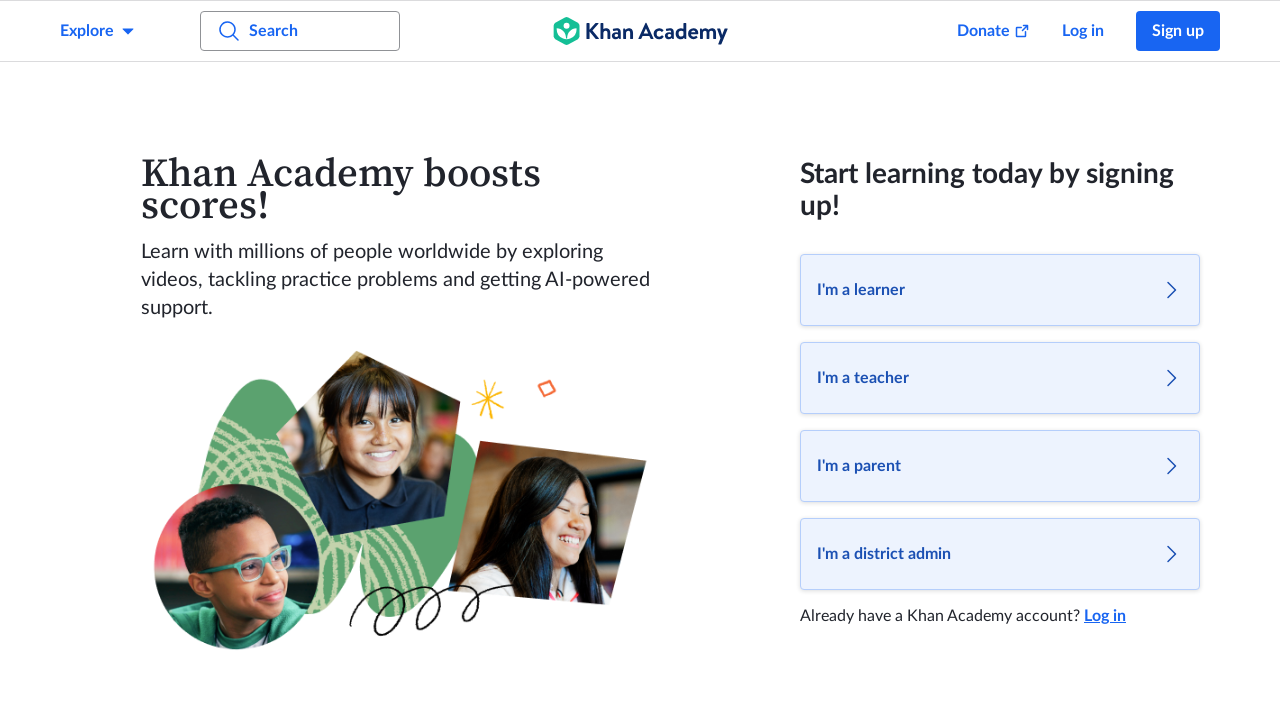

Opened a new tab in the browser context
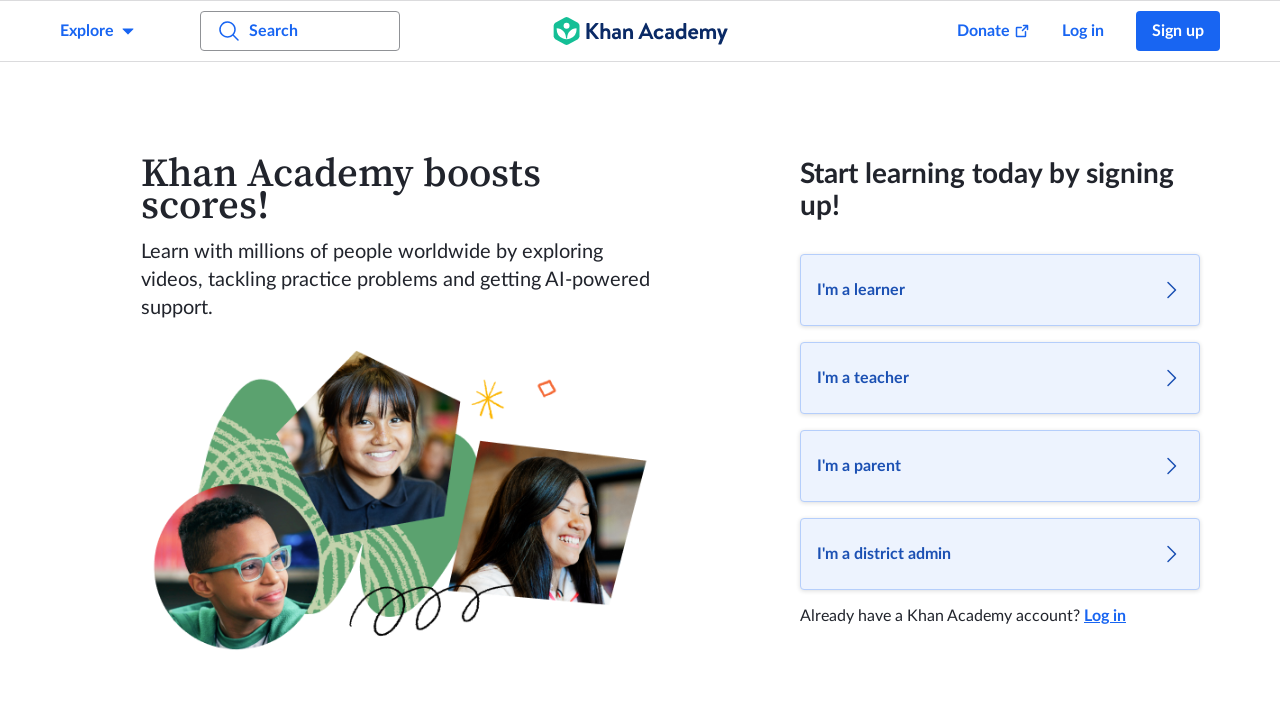

Navigated new tab to https://example.com/newpage
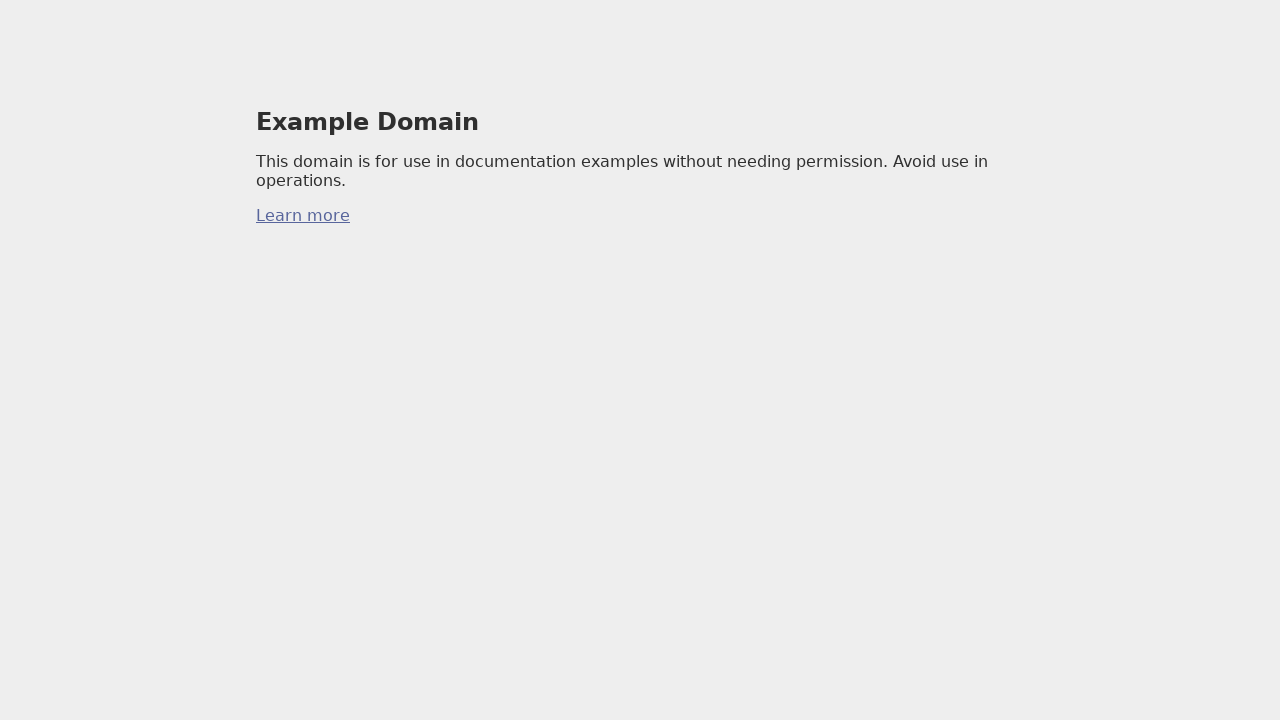

Switched focus back to the first tab
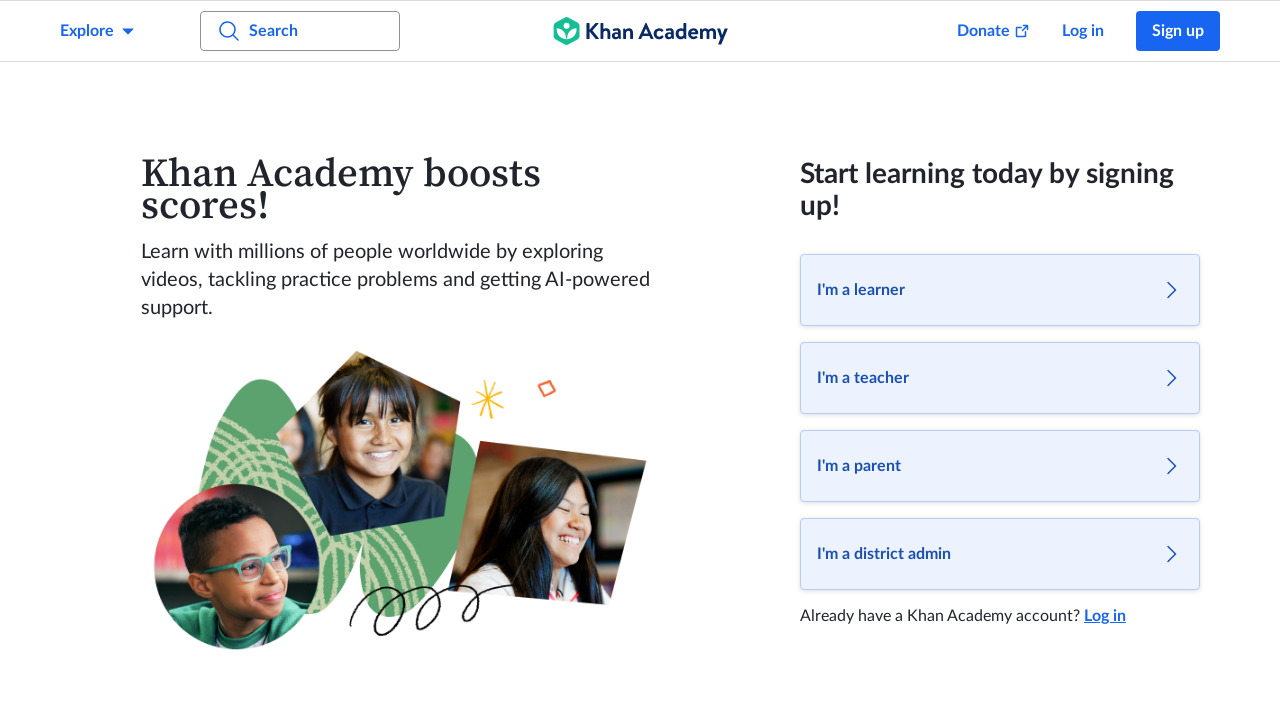

Closed the new tab
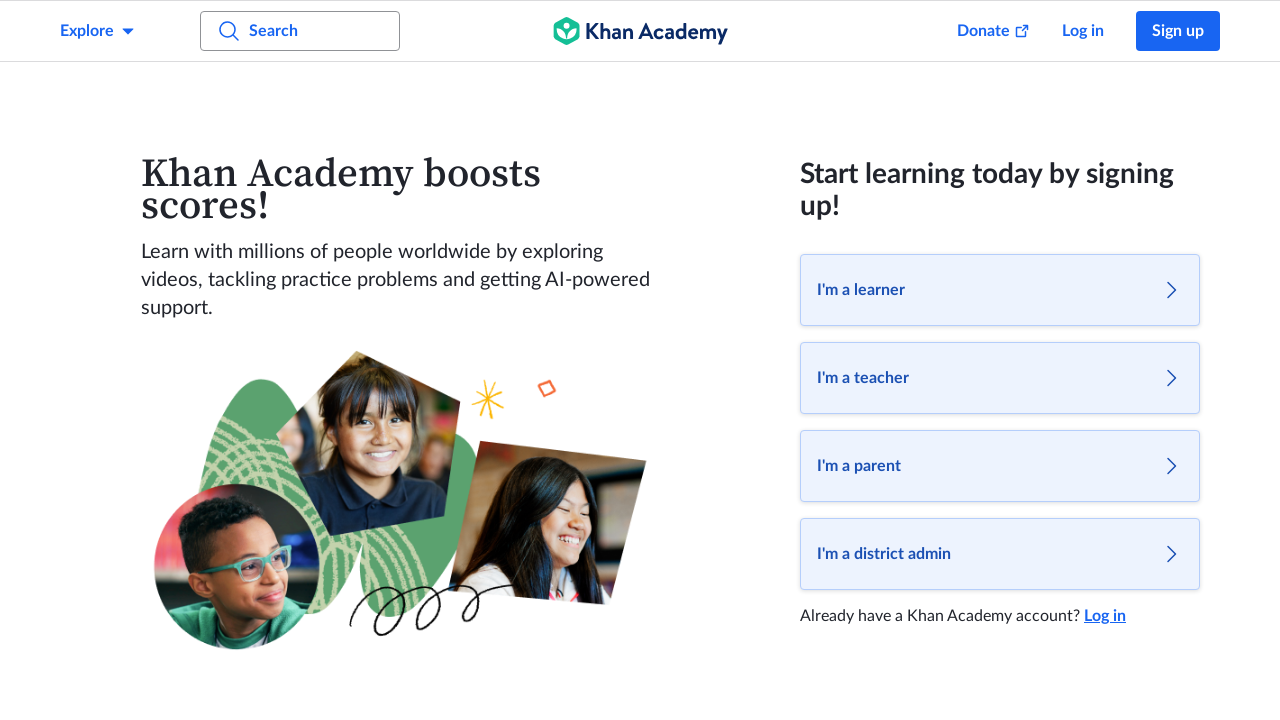

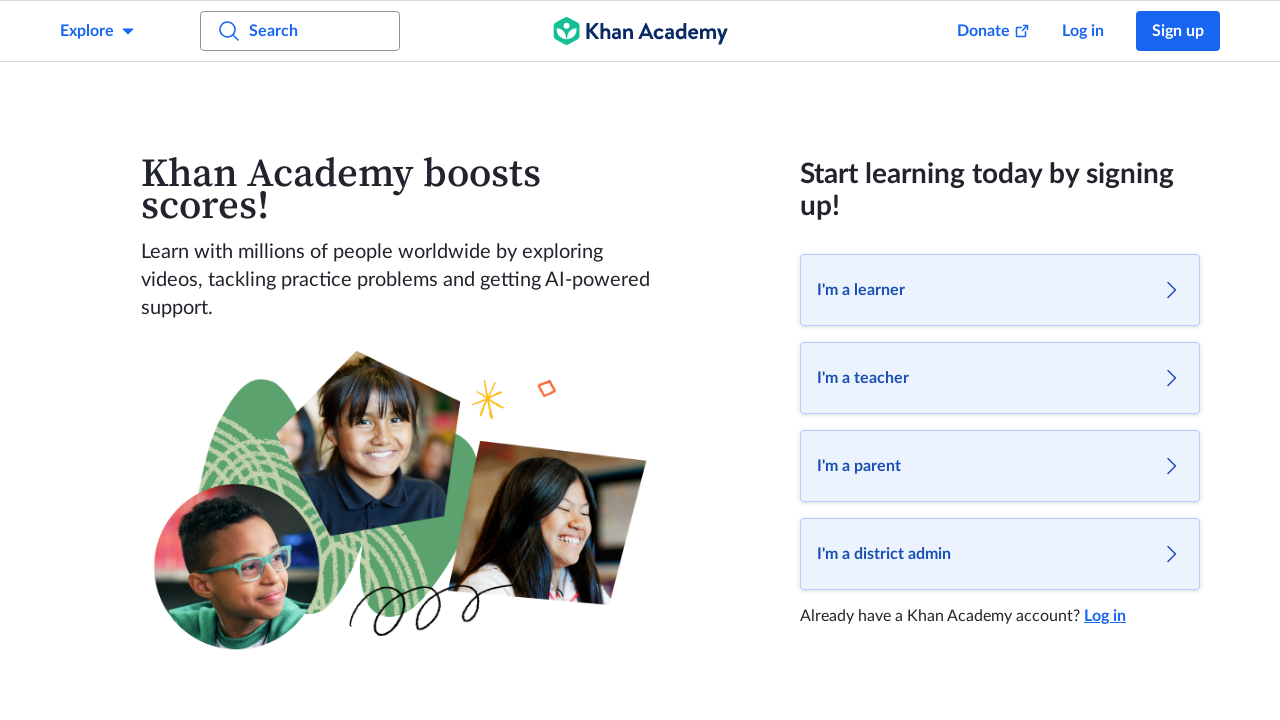